Tests marking all todo items as completed using the toggle all checkbox

Starting URL: https://demo.playwright.dev/todomvc

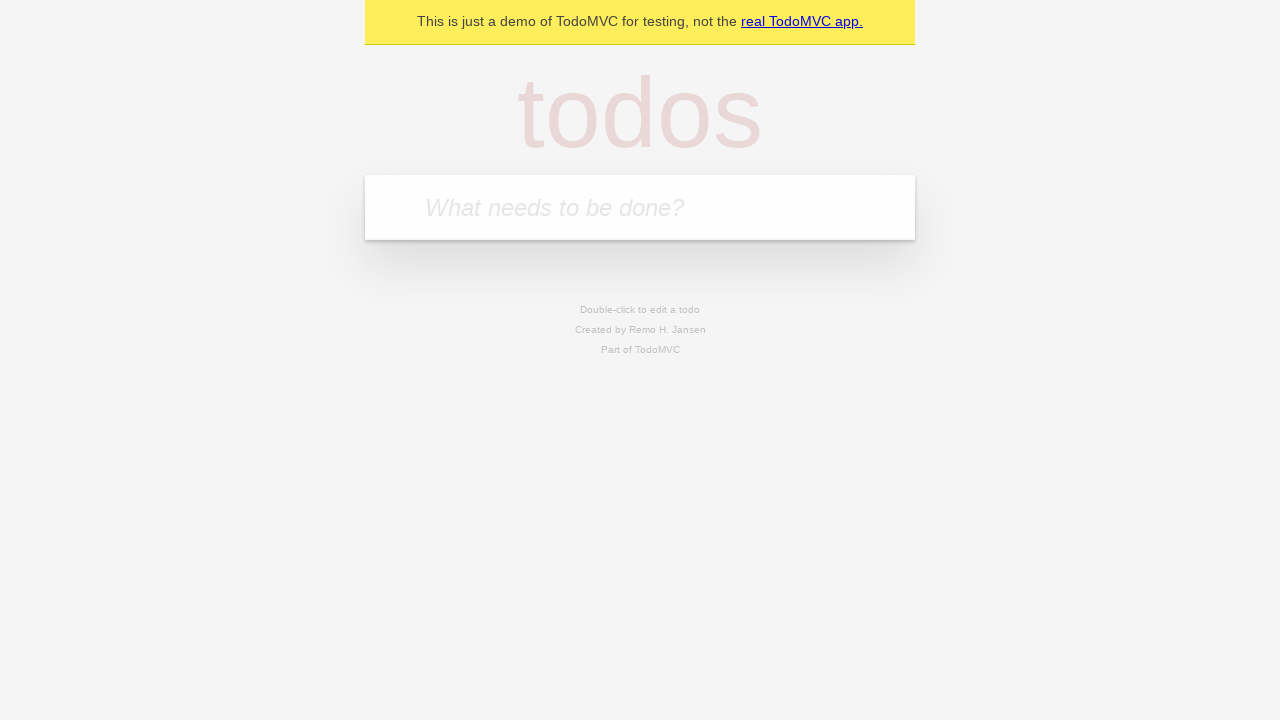

Filled todo input with 'buy some cheese' on internal:attr=[placeholder="What needs to be done?"i]
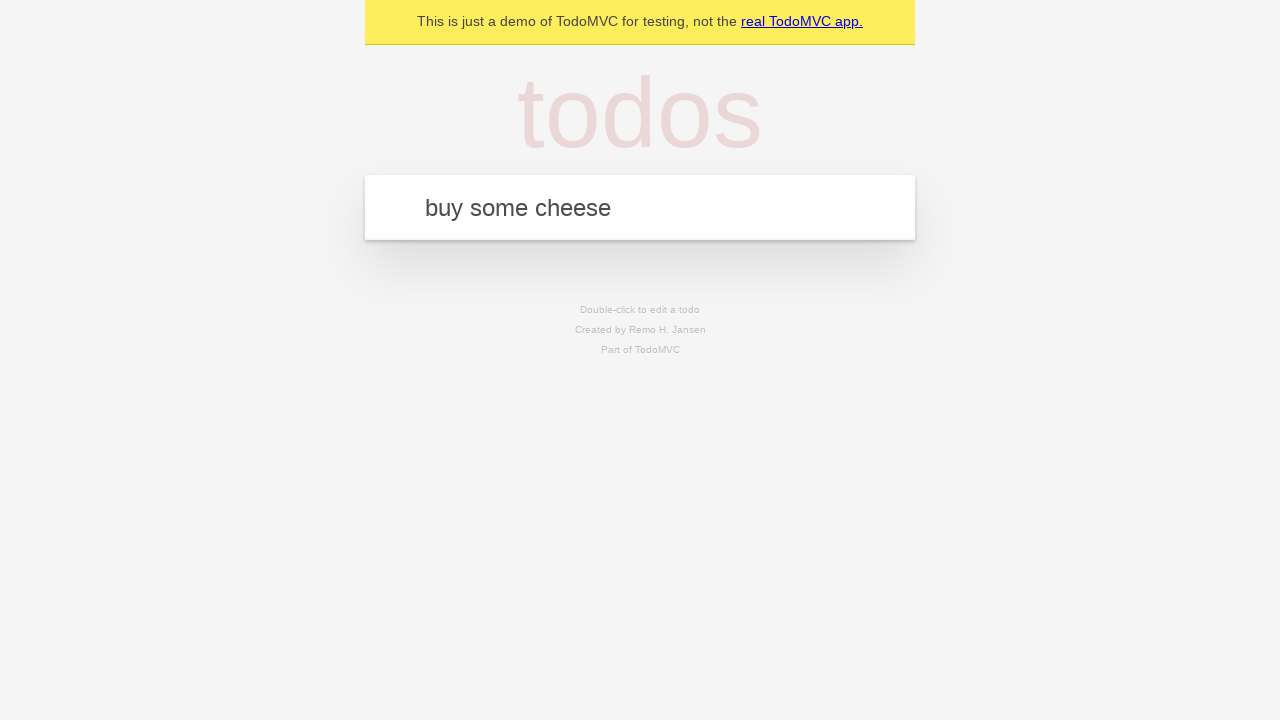

Pressed Enter to add first todo item on internal:attr=[placeholder="What needs to be done?"i]
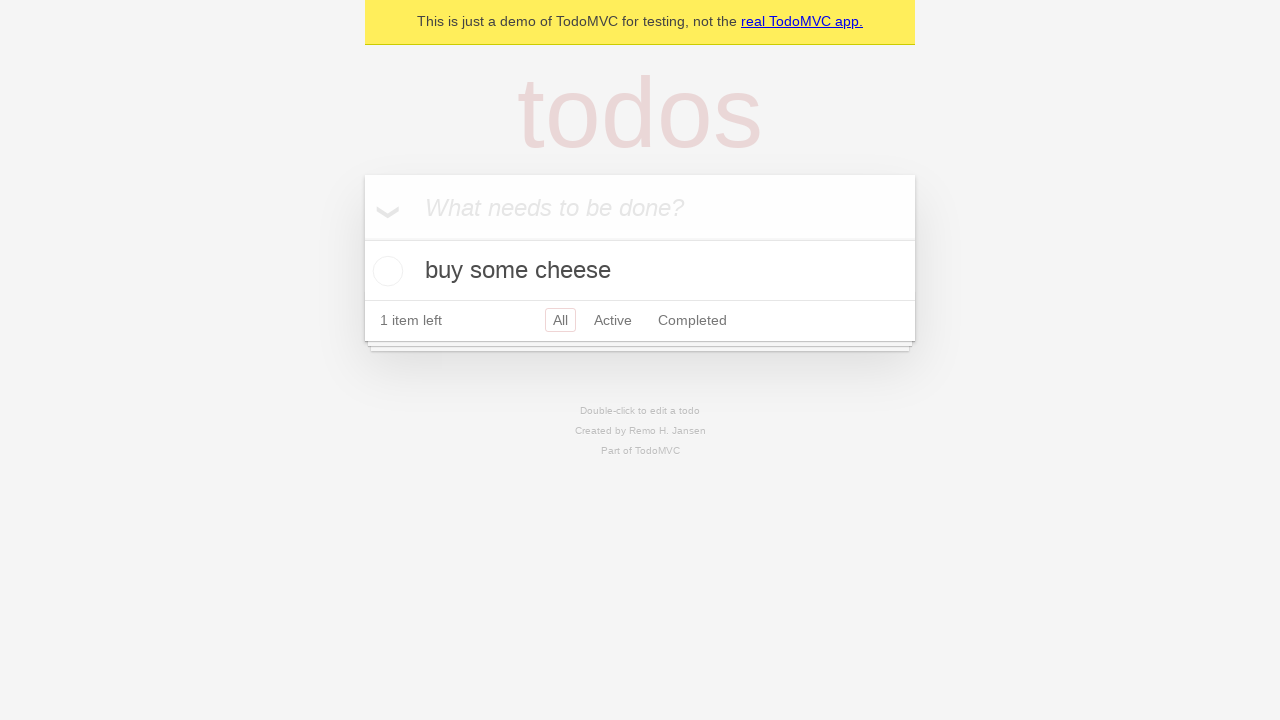

Filled todo input with 'feed the cat' on internal:attr=[placeholder="What needs to be done?"i]
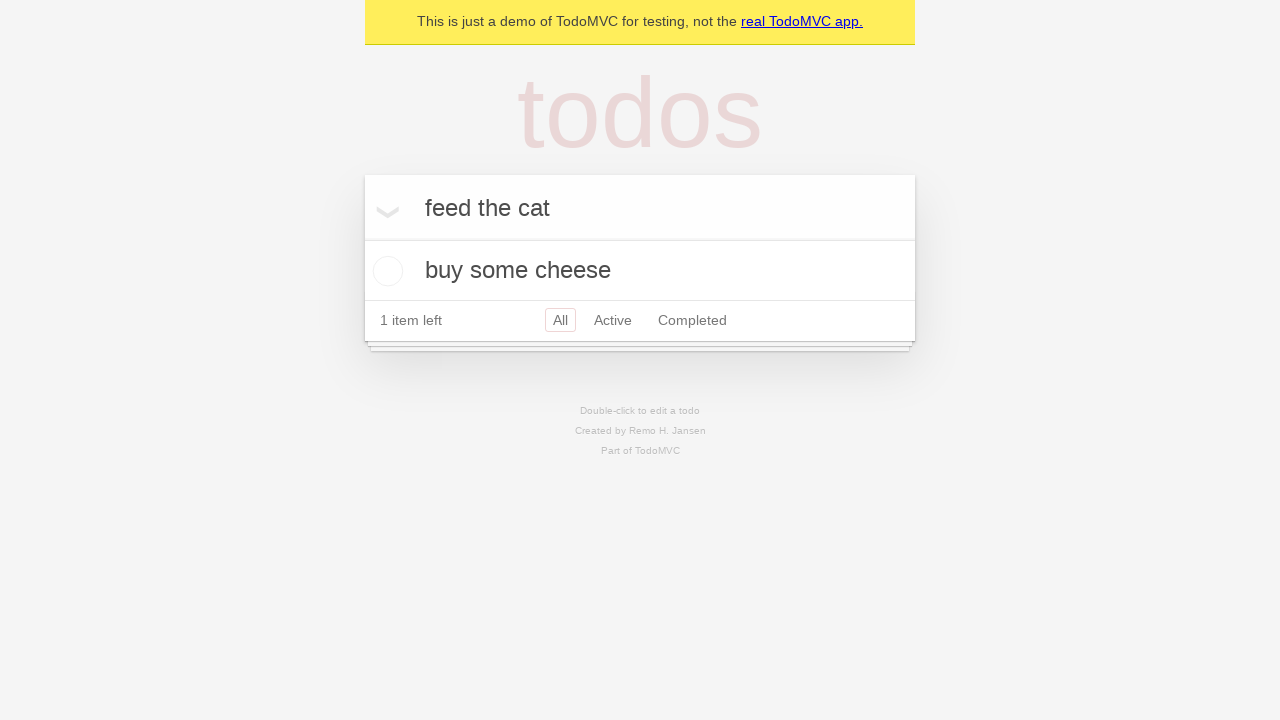

Pressed Enter to add second todo item on internal:attr=[placeholder="What needs to be done?"i]
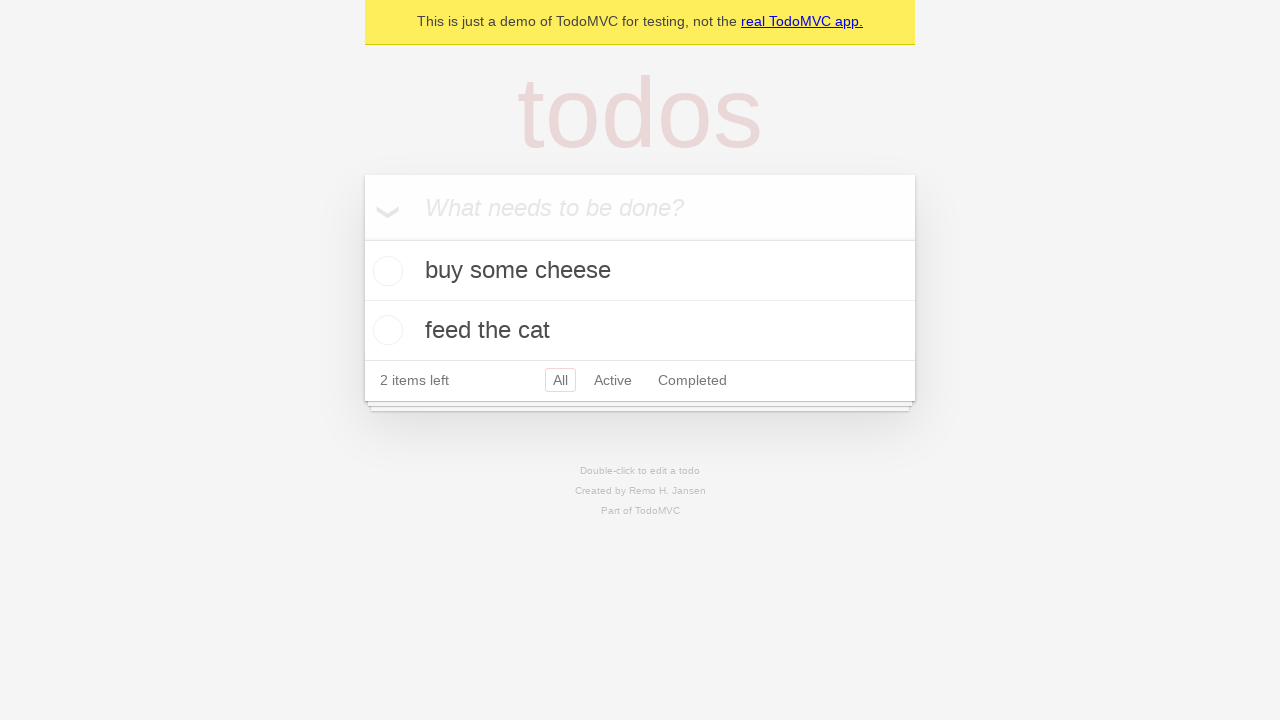

Filled todo input with 'book a doctors appointment' on internal:attr=[placeholder="What needs to be done?"i]
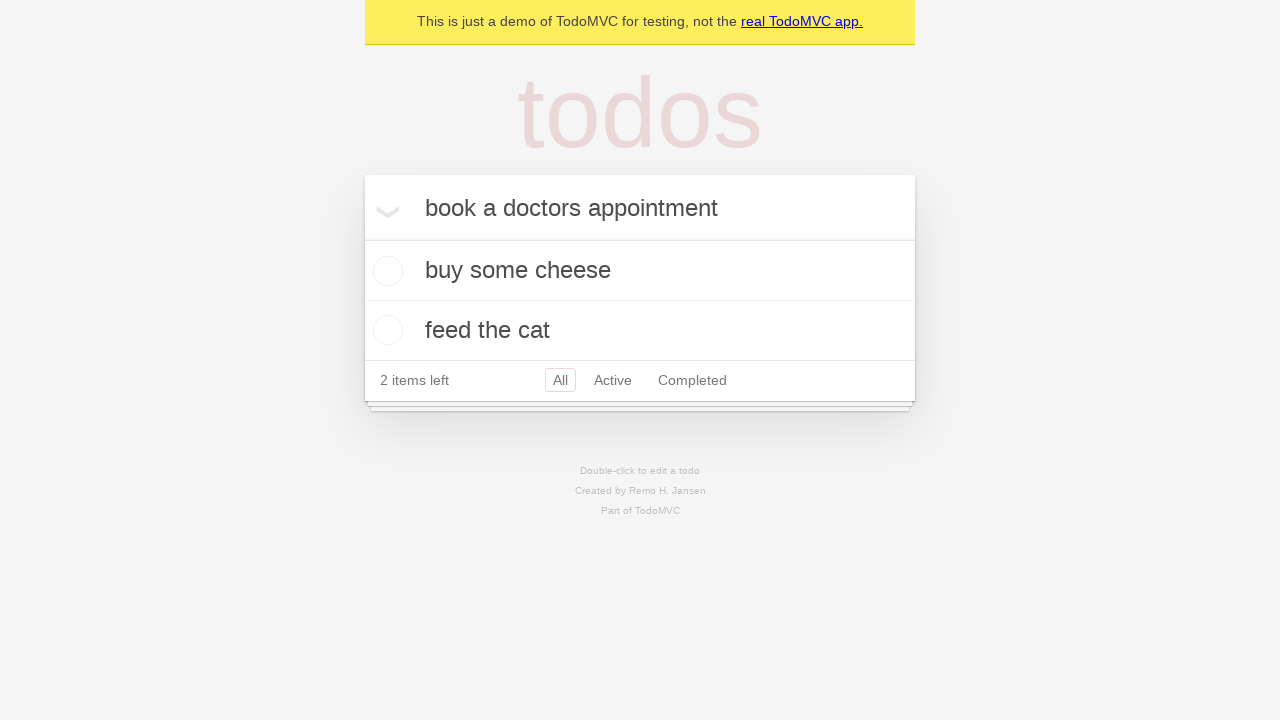

Pressed Enter to add third todo item on internal:attr=[placeholder="What needs to be done?"i]
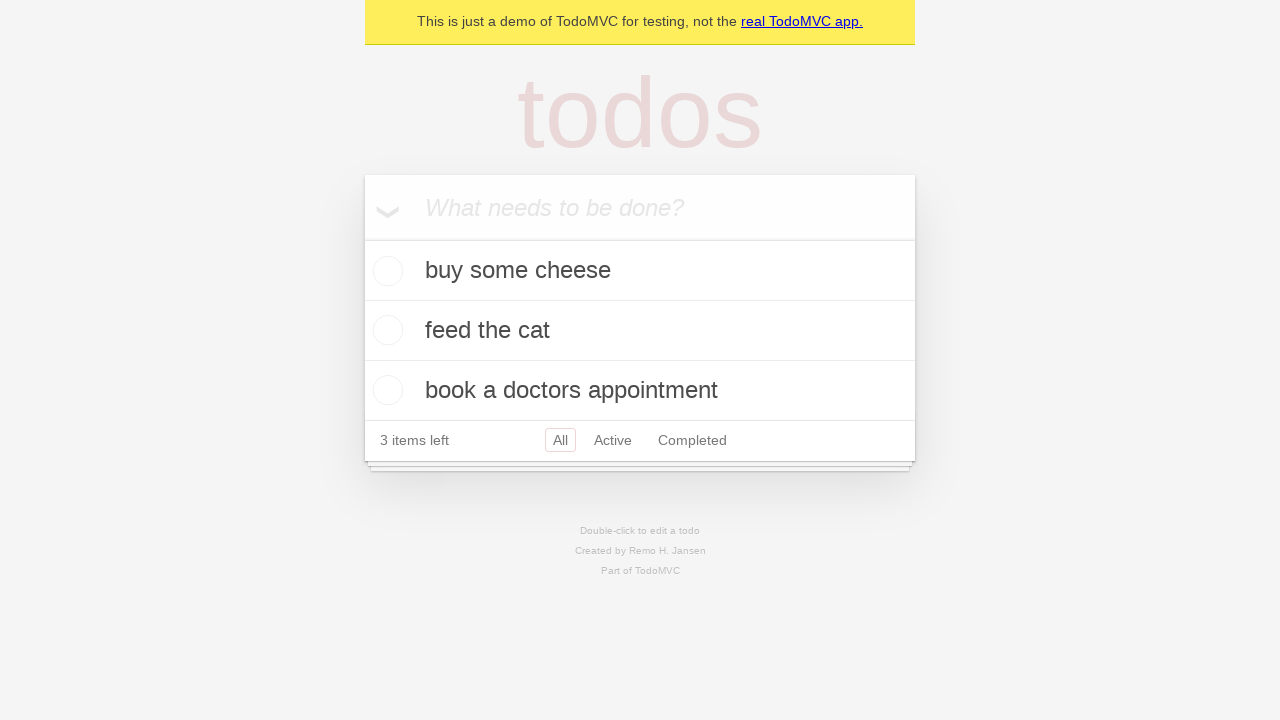

Waited for third todo item to load
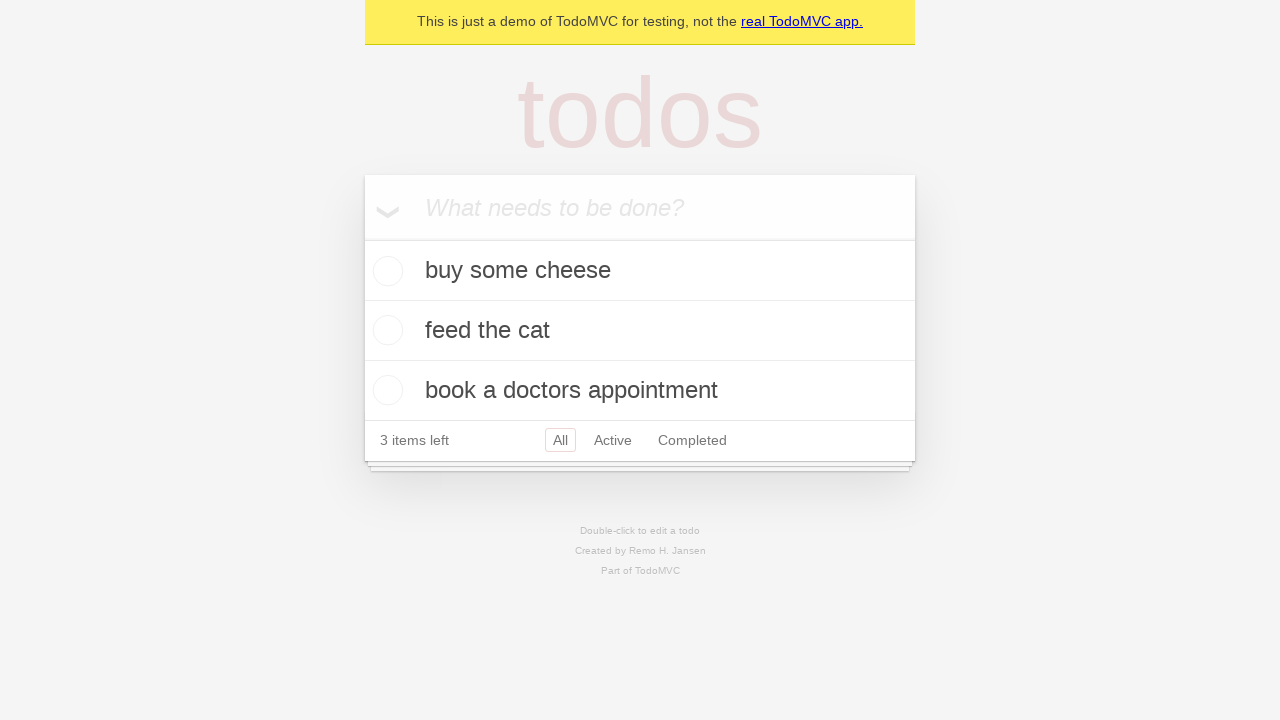

Clicked 'Mark all as complete' checkbox to mark all todos as completed at (362, 238) on internal:label="Mark all as complete"i
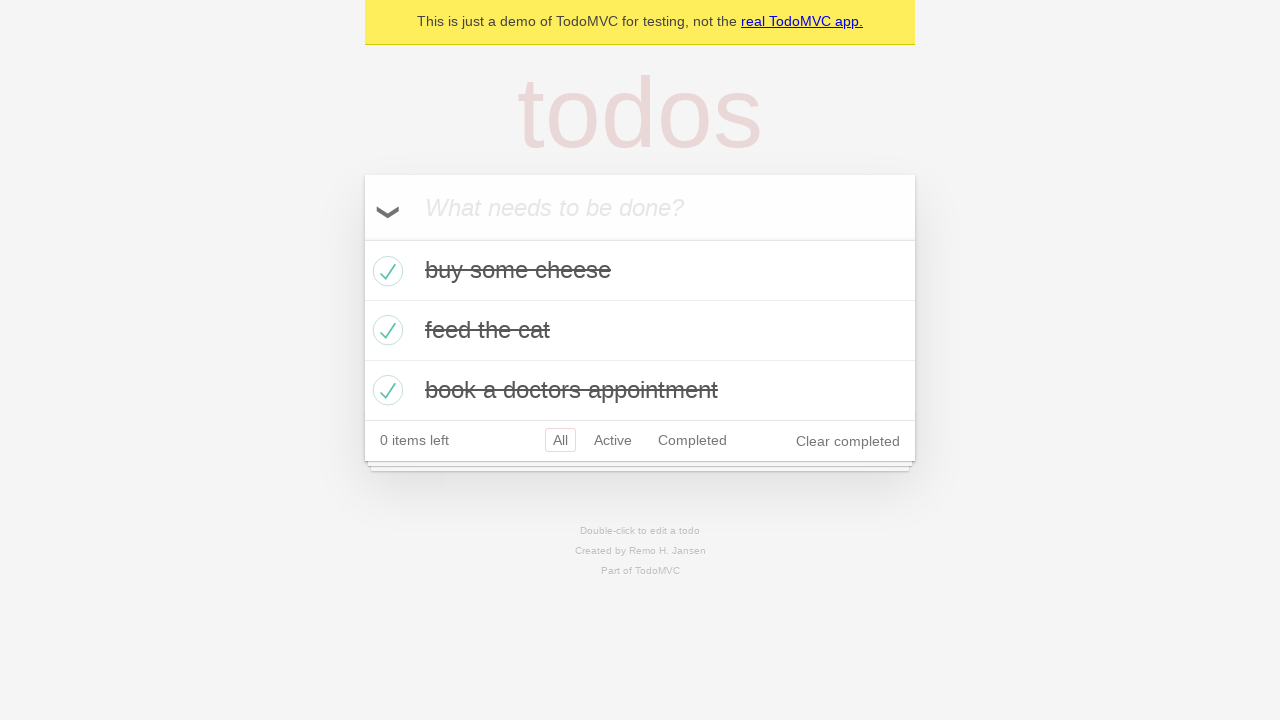

Waited for all todo items to show completed state
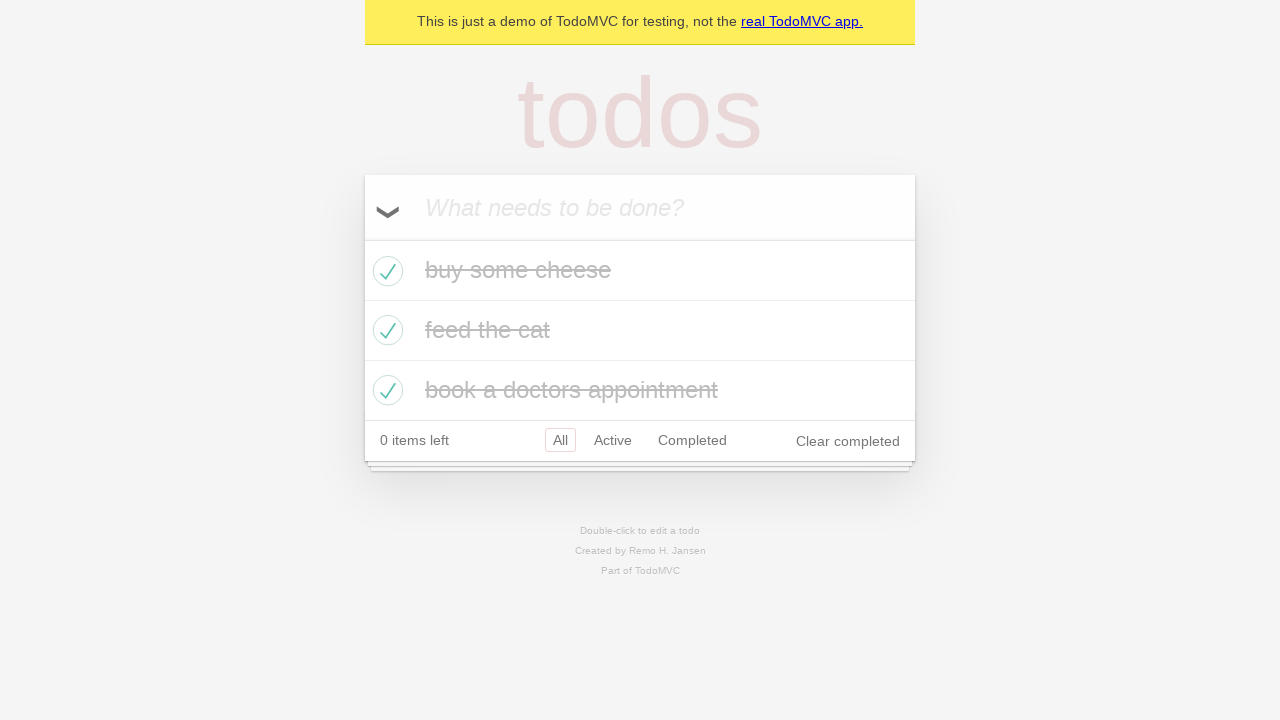

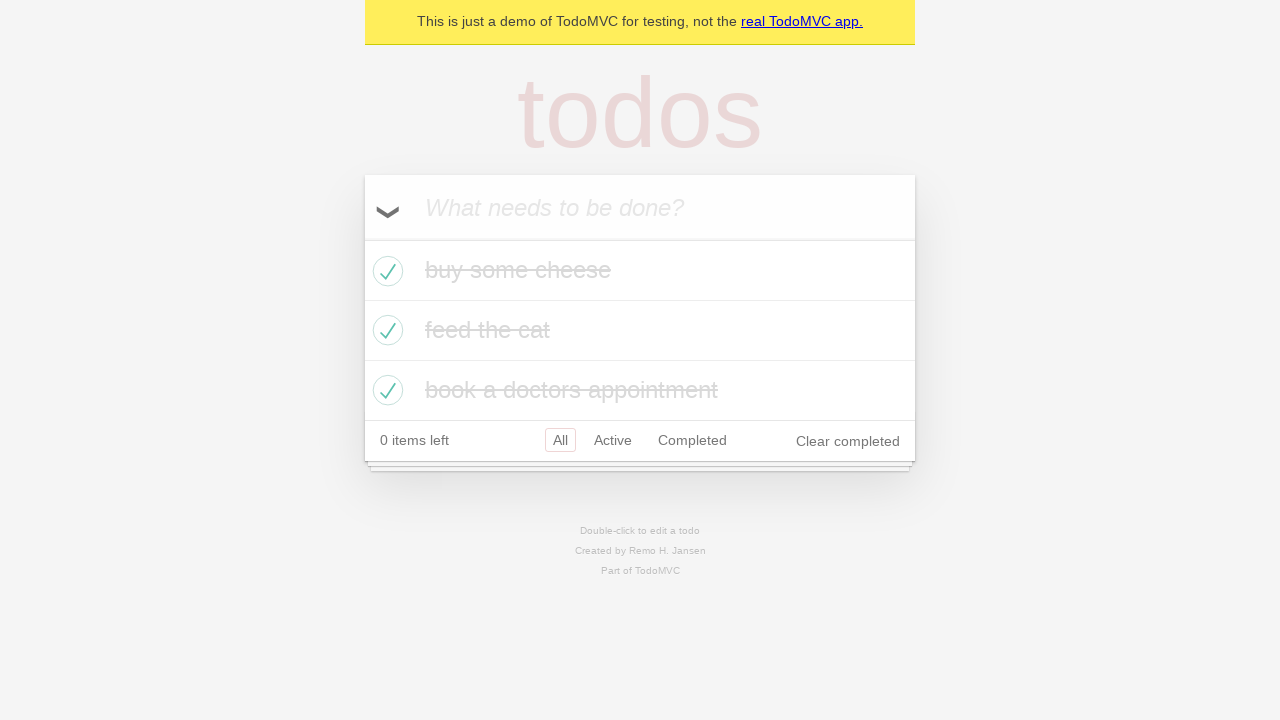